Tests a locale demonstration page by clicking the Locale button and filling form fields with locale-related information

Starting URL: https://paulocoliveira.github.io/mypages/plugins/index.html

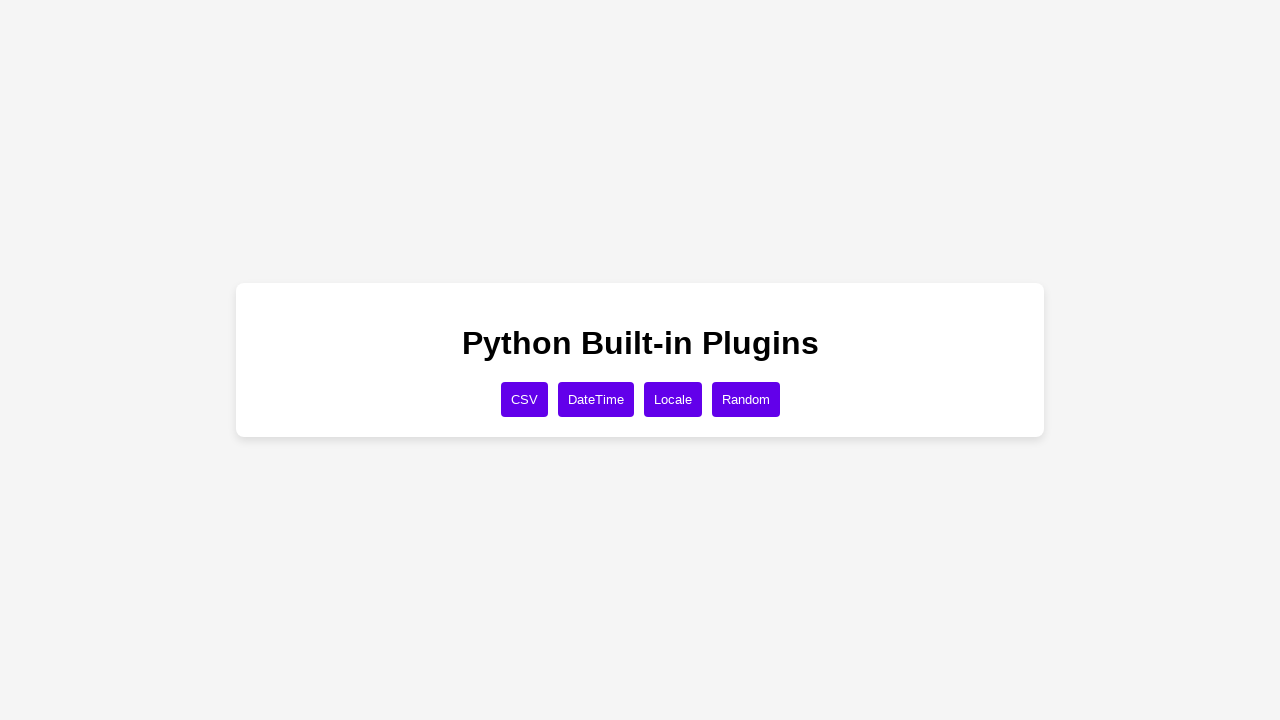

Clicked the Locale button to open the locale section at (672, 399) on xpath=//button[text()='Locale']
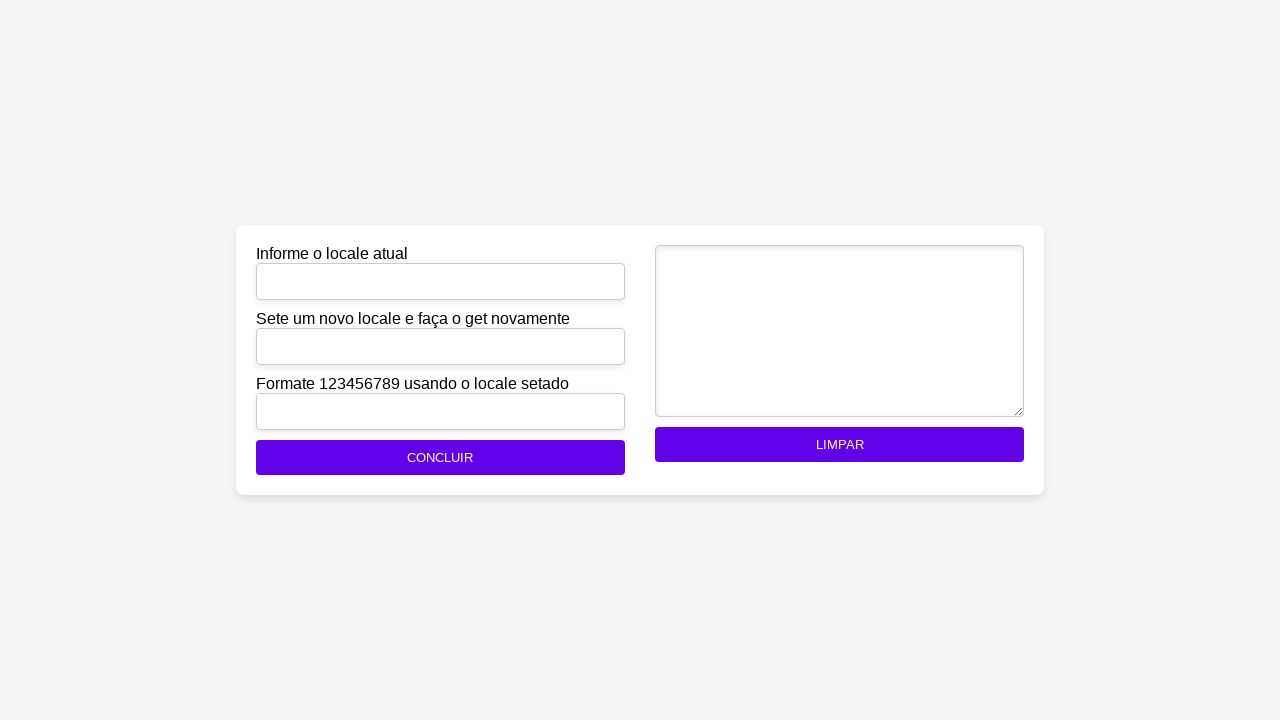

Filled current locale field with 'en_US, UTF-8' on #current_locale
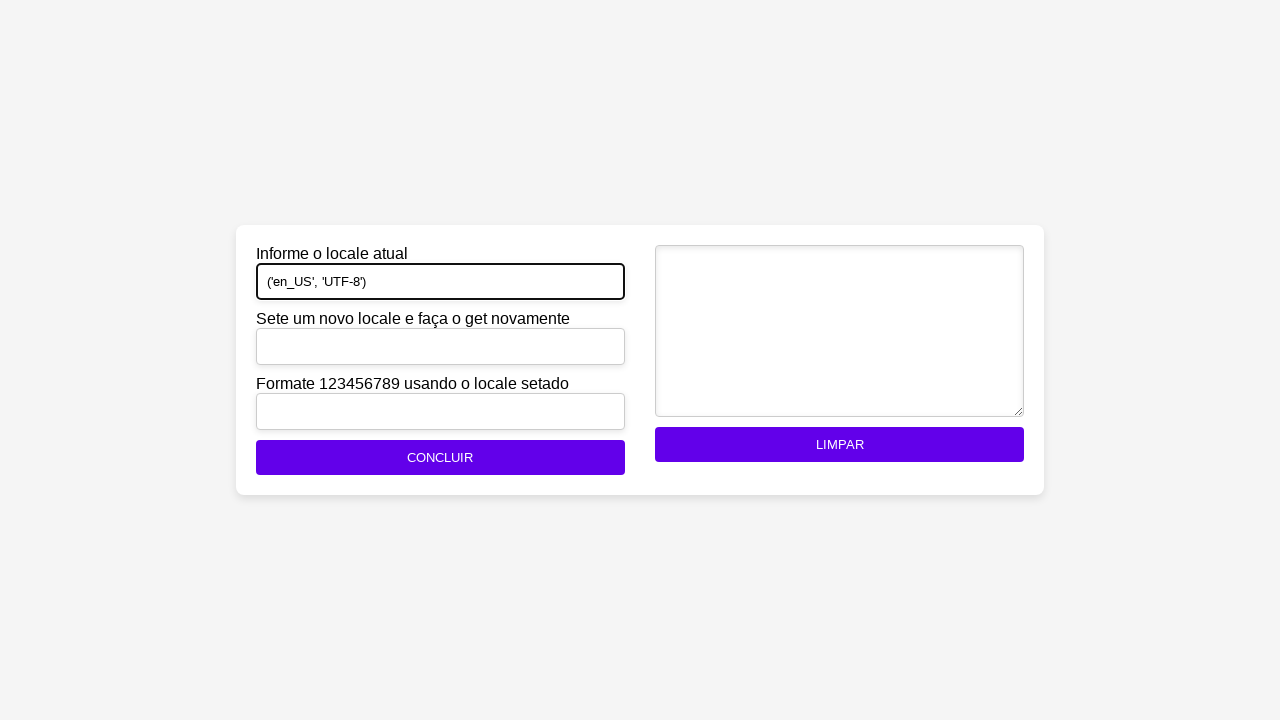

Filled new locale field with 'pt_PT, UTF-8' on #new_locale
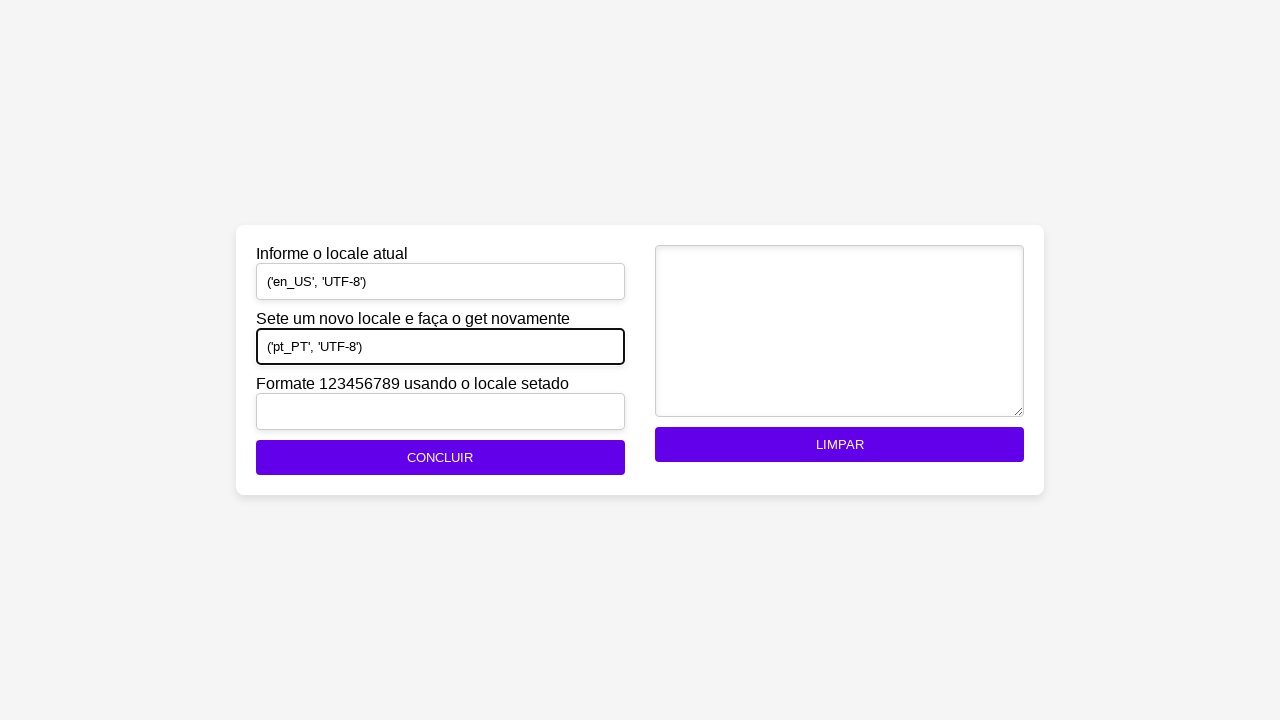

Filled formatted number field with '€123.456.789,00' on #formatted_number
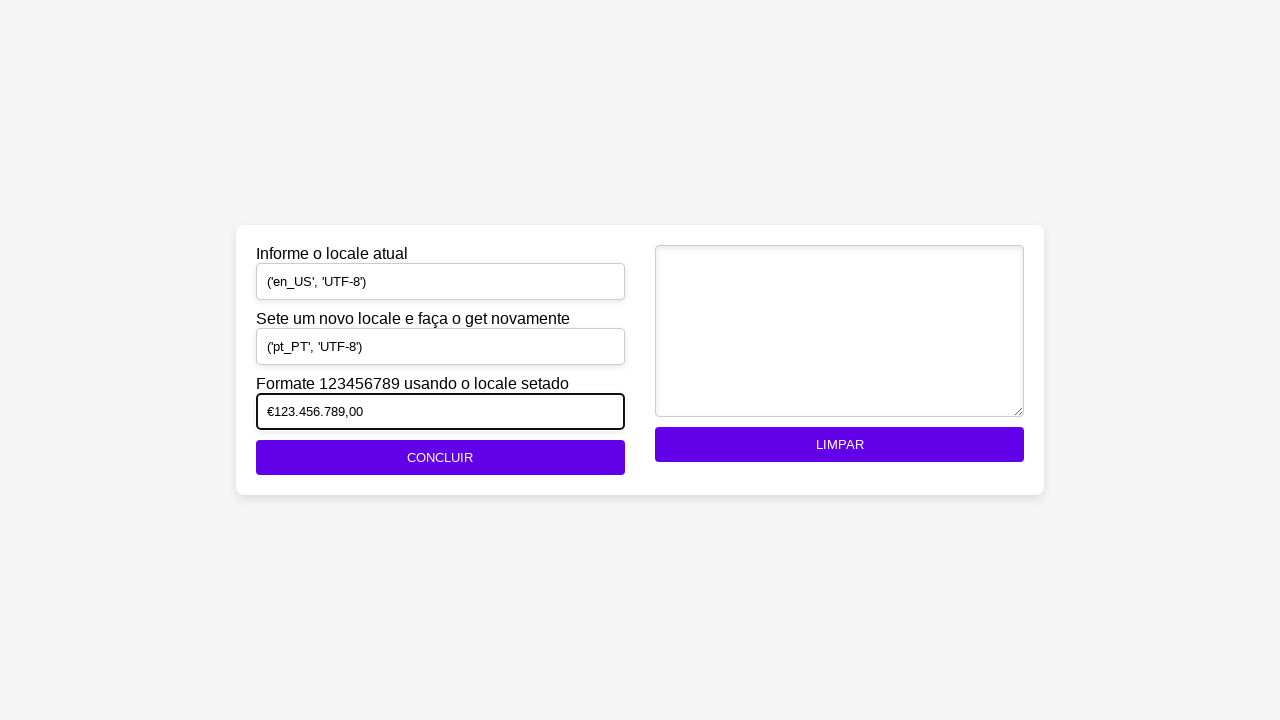

Waited 15 seconds for the locale demonstration
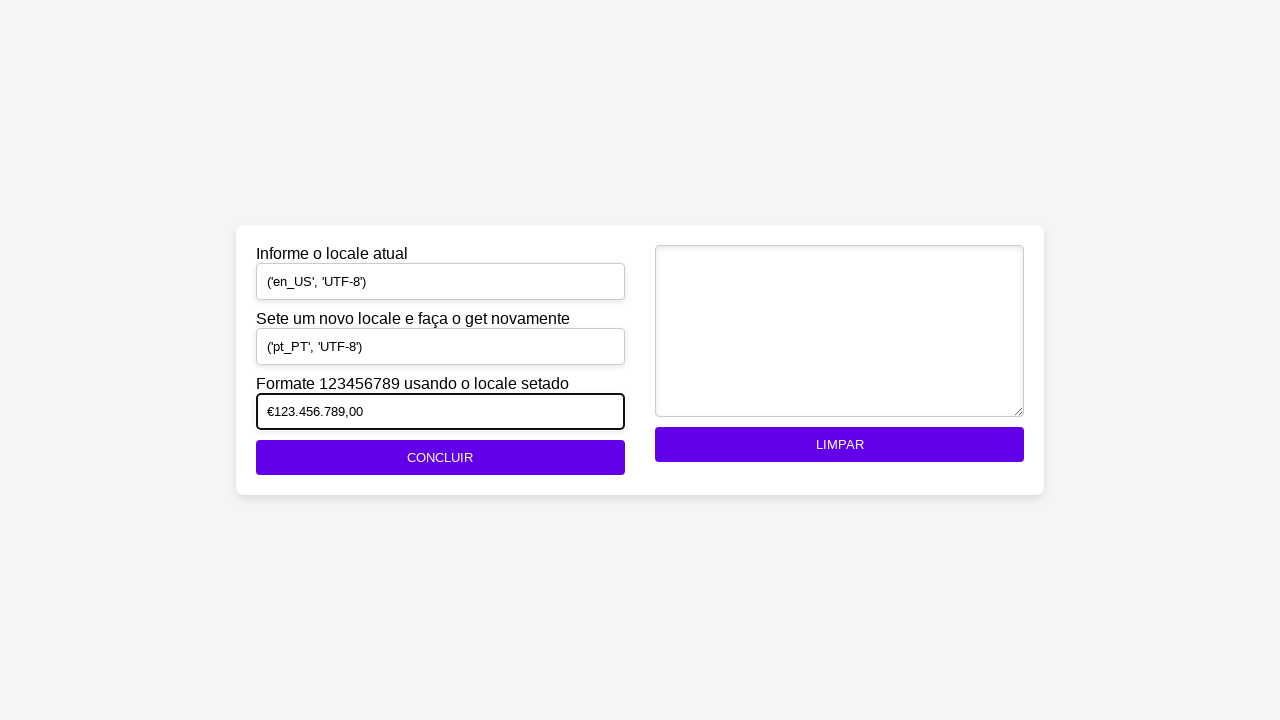

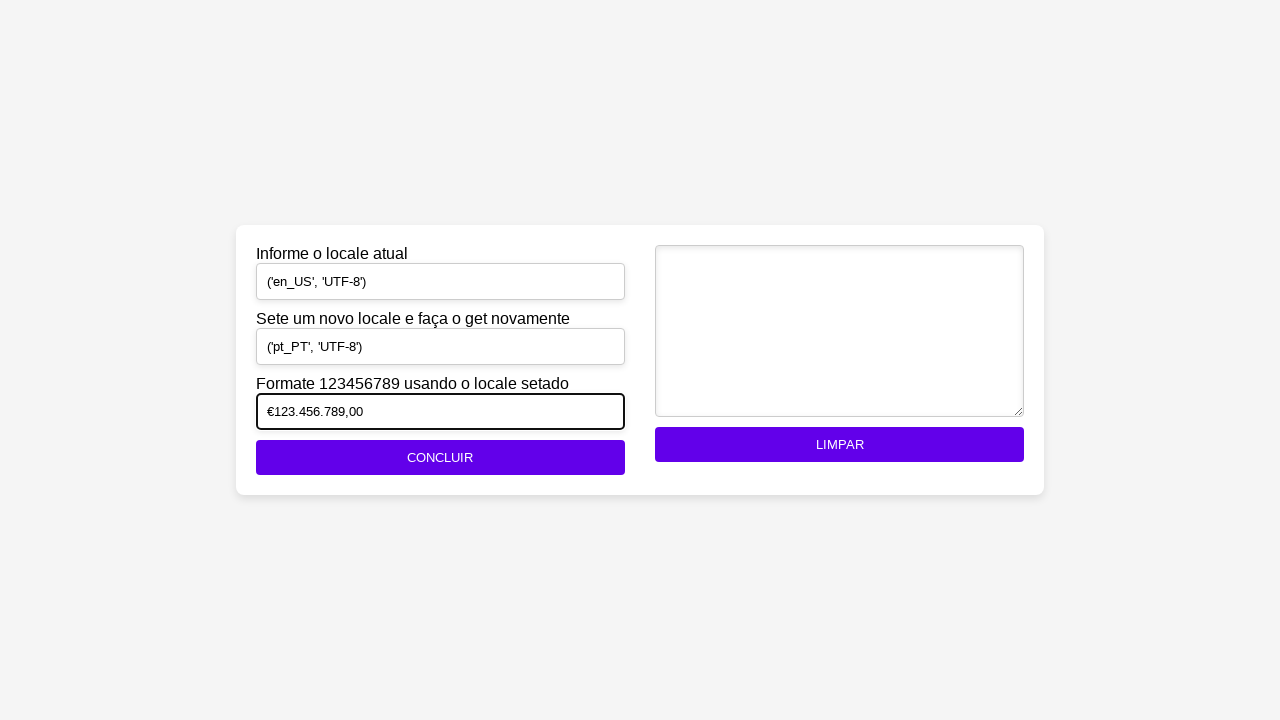